Opens China Mobile's mobile mail page and sets the browser viewport to mobile dimensions (480x800) to test responsive design viewing

Starting URL: http://m.mail.10086.cn

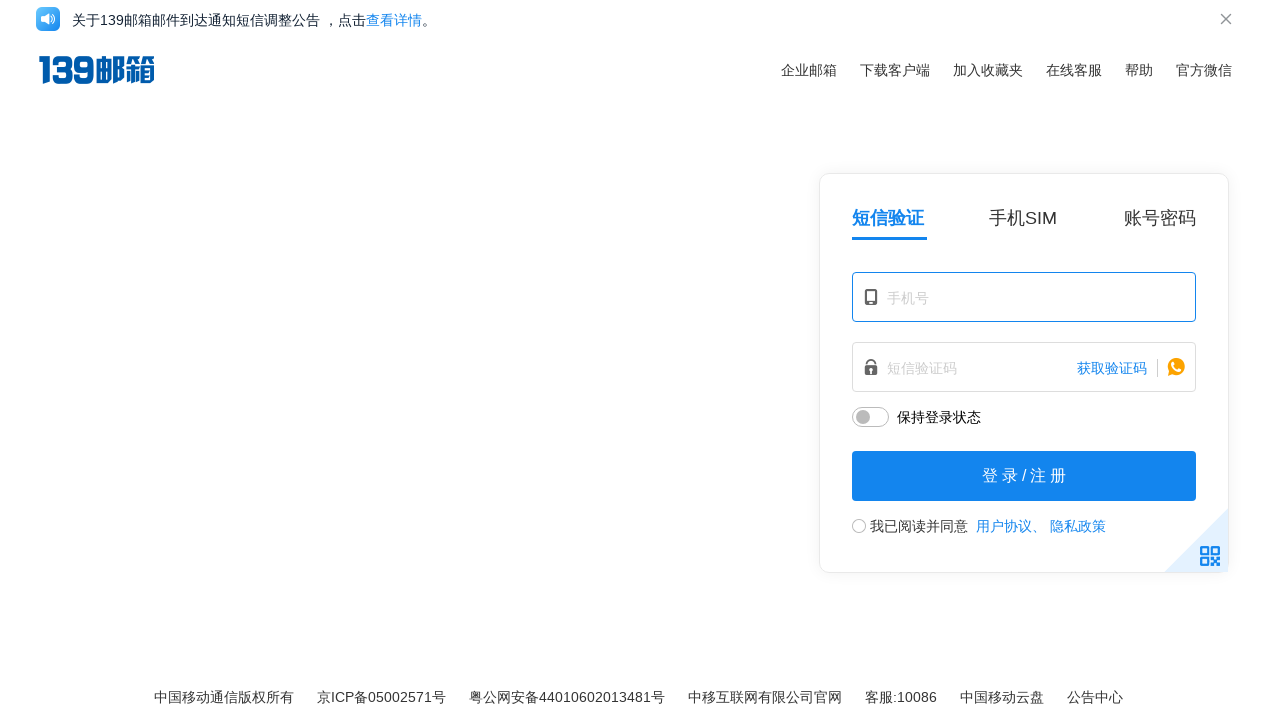

Set browser viewport to mobile dimensions (480x800)
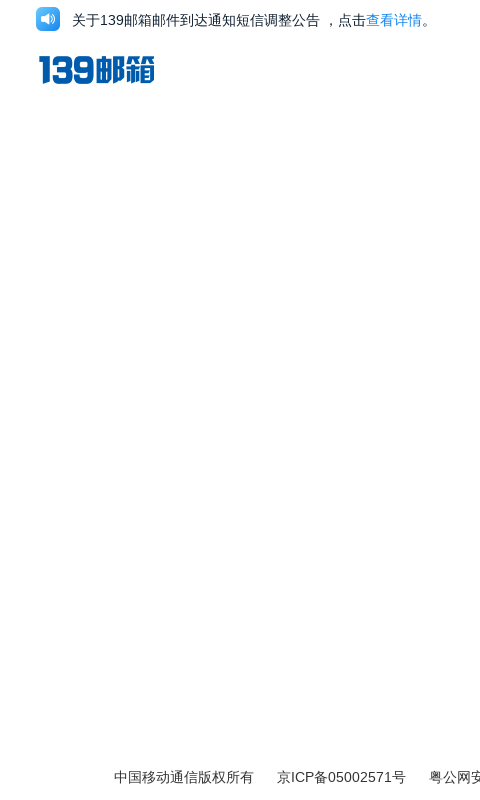

Page loaded and adjusted to mobile viewport
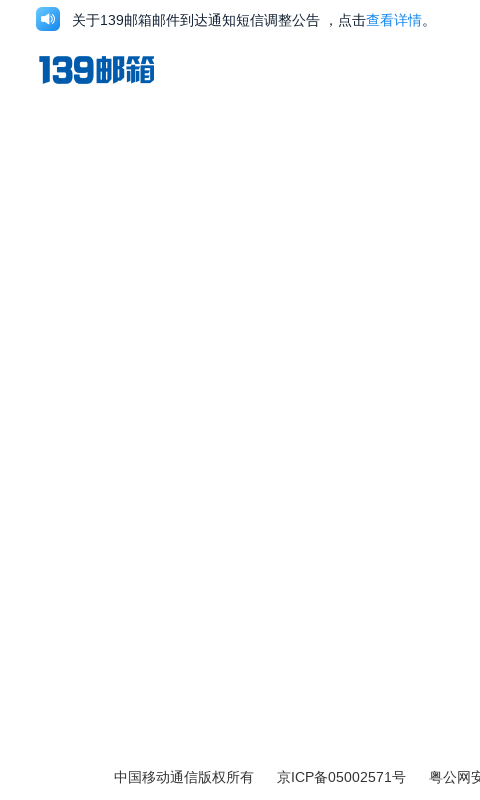

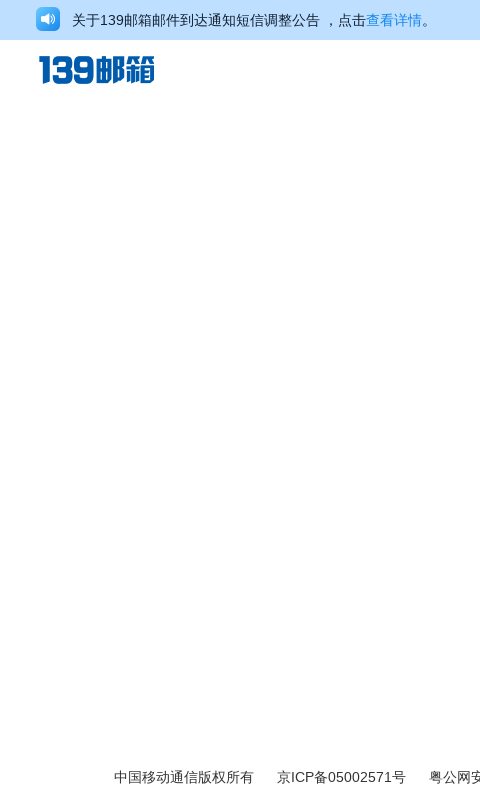